Tests that edits are cancelled when pressing Escape key.

Starting URL: https://demo.playwright.dev/todomvc

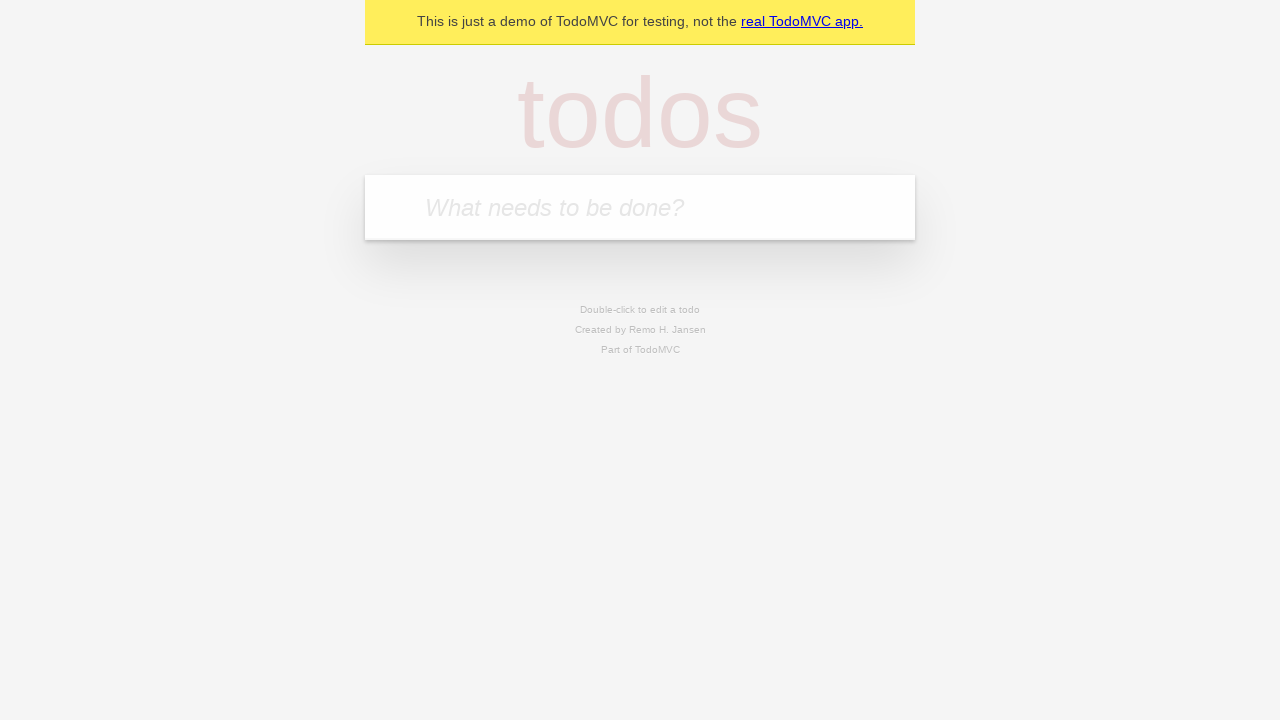

Filled todo input with 'buy some cheese' on internal:attr=[placeholder="What needs to be done?"i]
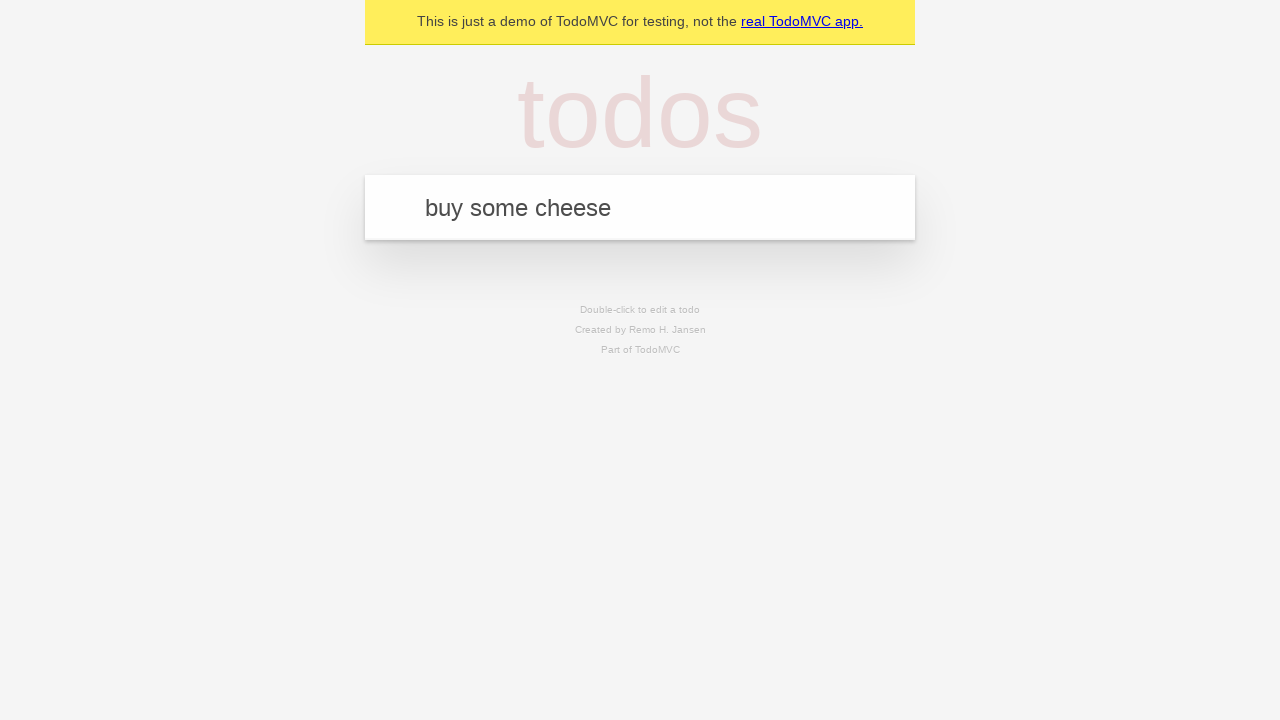

Pressed Enter to create first todo on internal:attr=[placeholder="What needs to be done?"i]
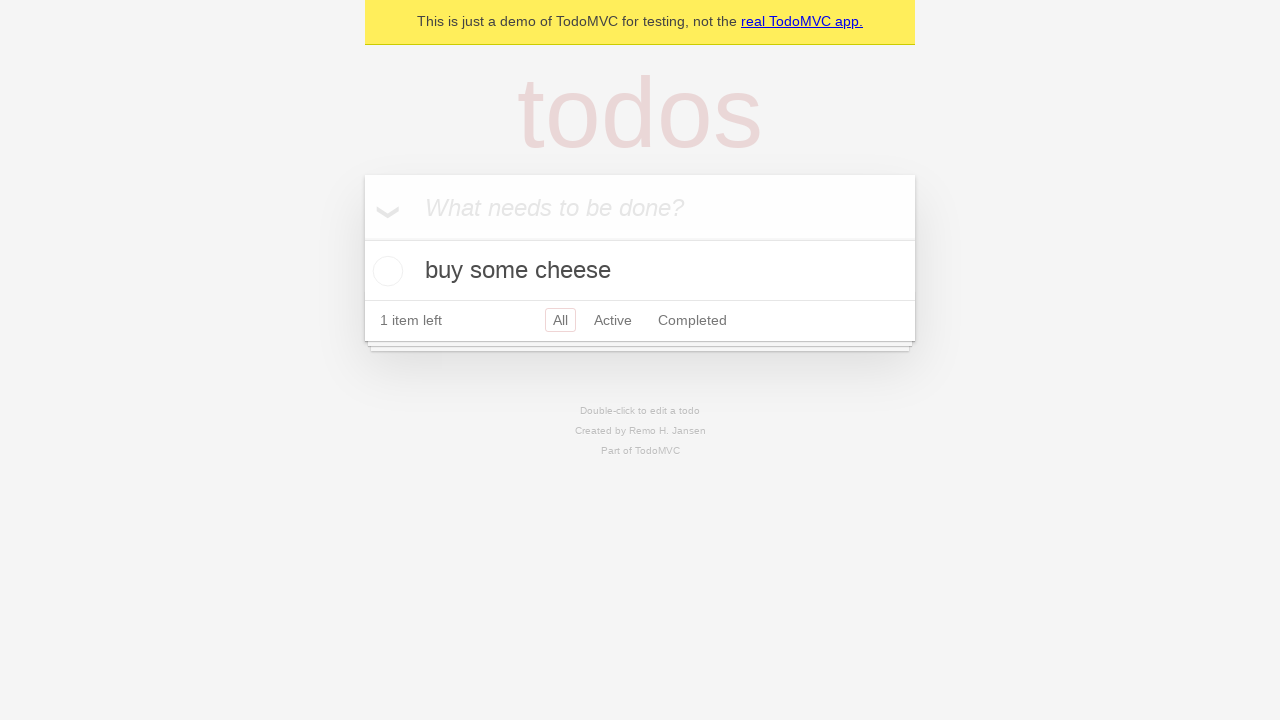

Filled todo input with 'feed the cat' on internal:attr=[placeholder="What needs to be done?"i]
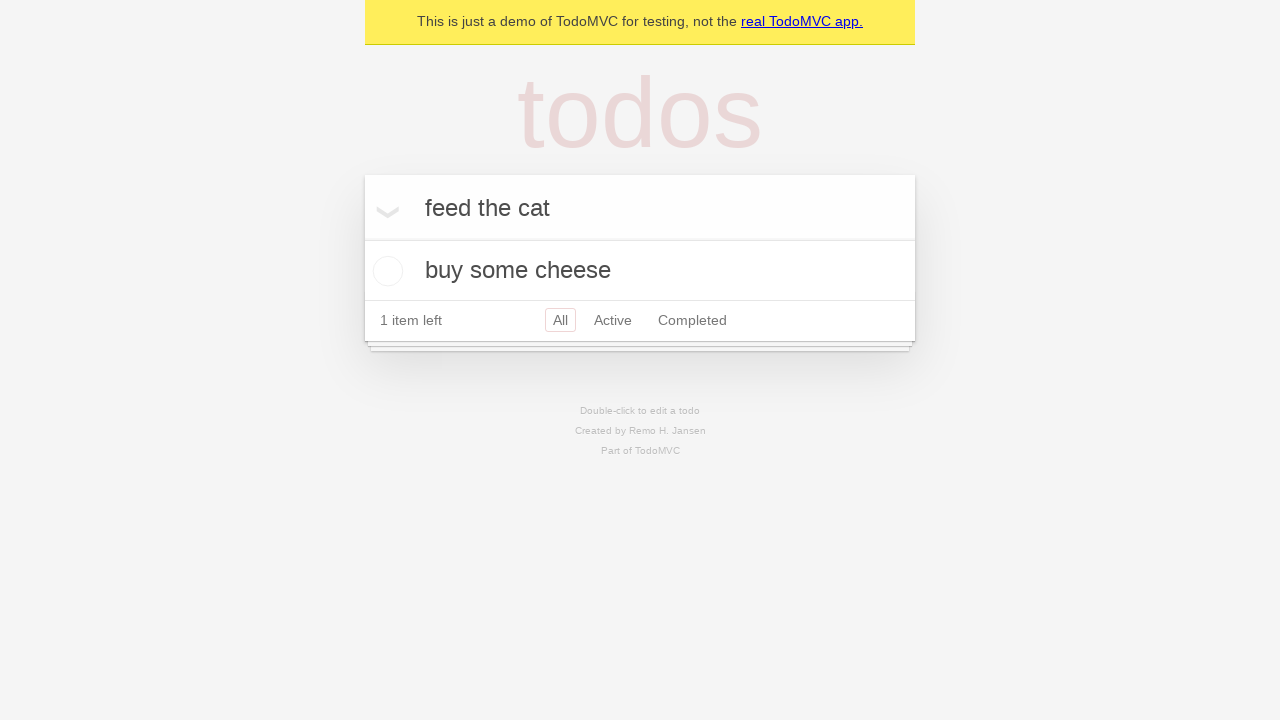

Pressed Enter to create second todo on internal:attr=[placeholder="What needs to be done?"i]
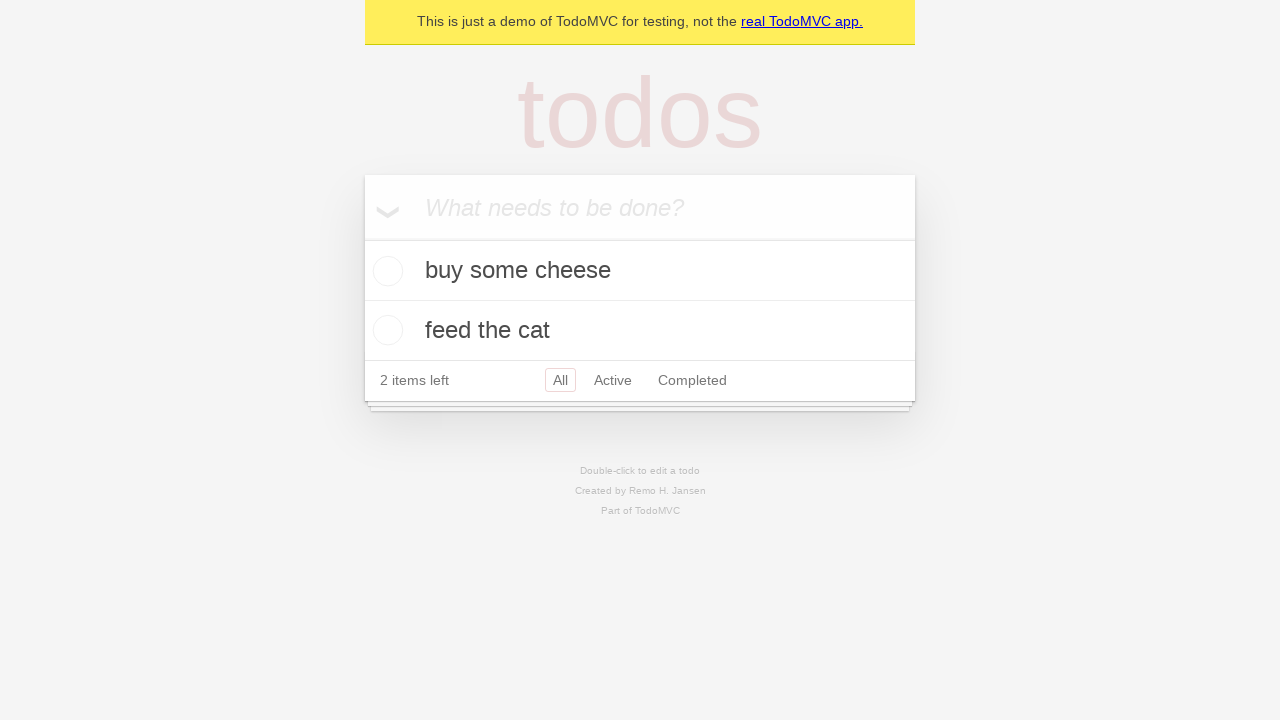

Filled todo input with 'book a doctors appointment' on internal:attr=[placeholder="What needs to be done?"i]
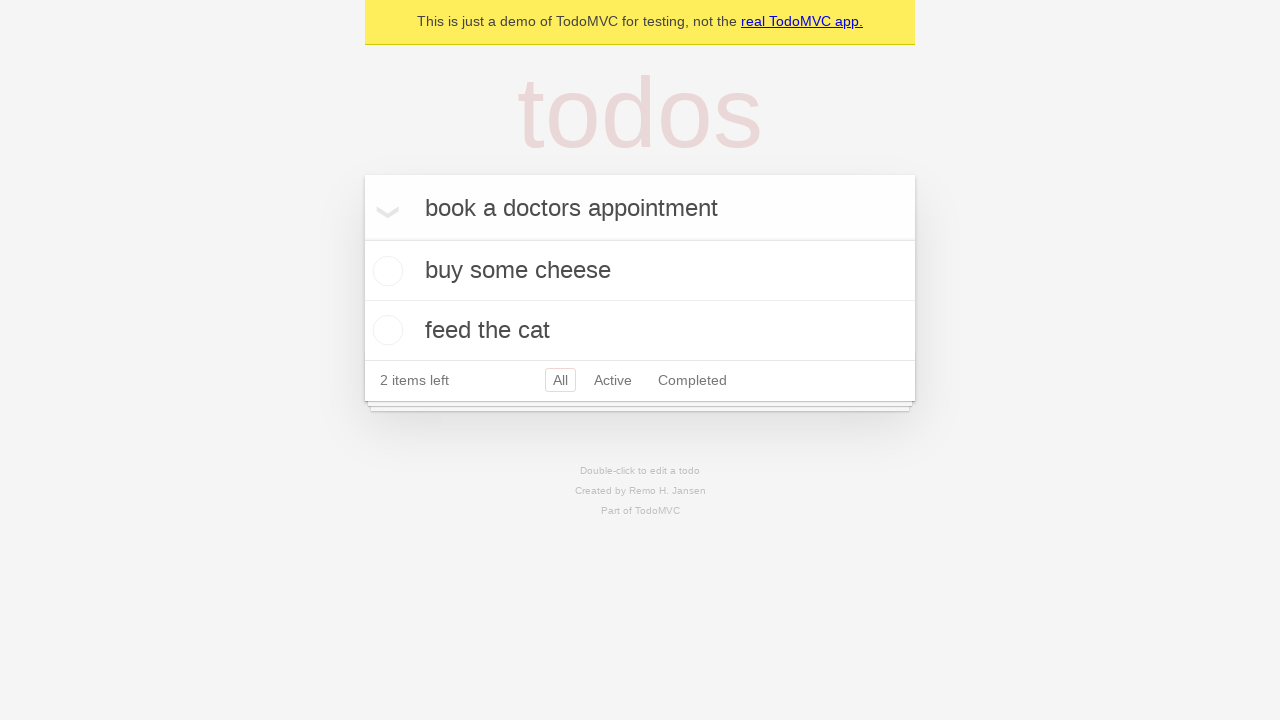

Pressed Enter to create third todo on internal:attr=[placeholder="What needs to be done?"i]
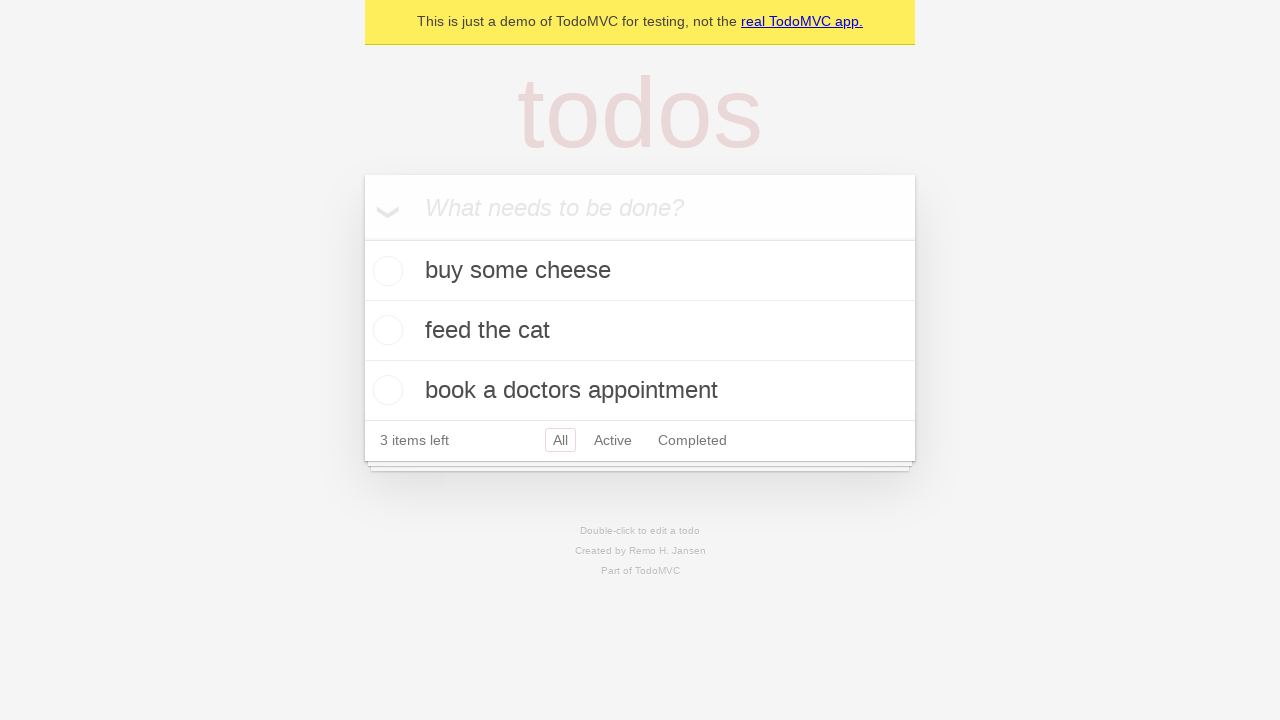

Waited for all 3 todo items to appear
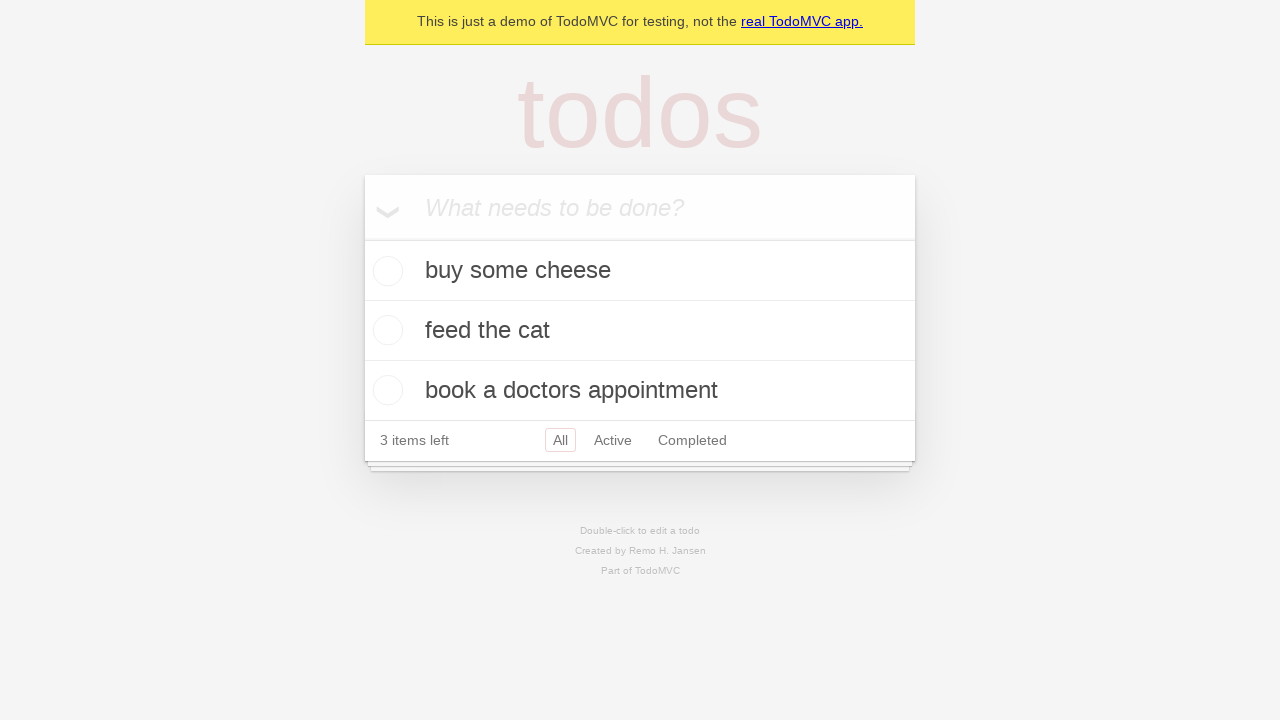

Double-clicked second todo item to enter edit mode at (640, 331) on internal:testid=[data-testid="todo-item"s] >> nth=1
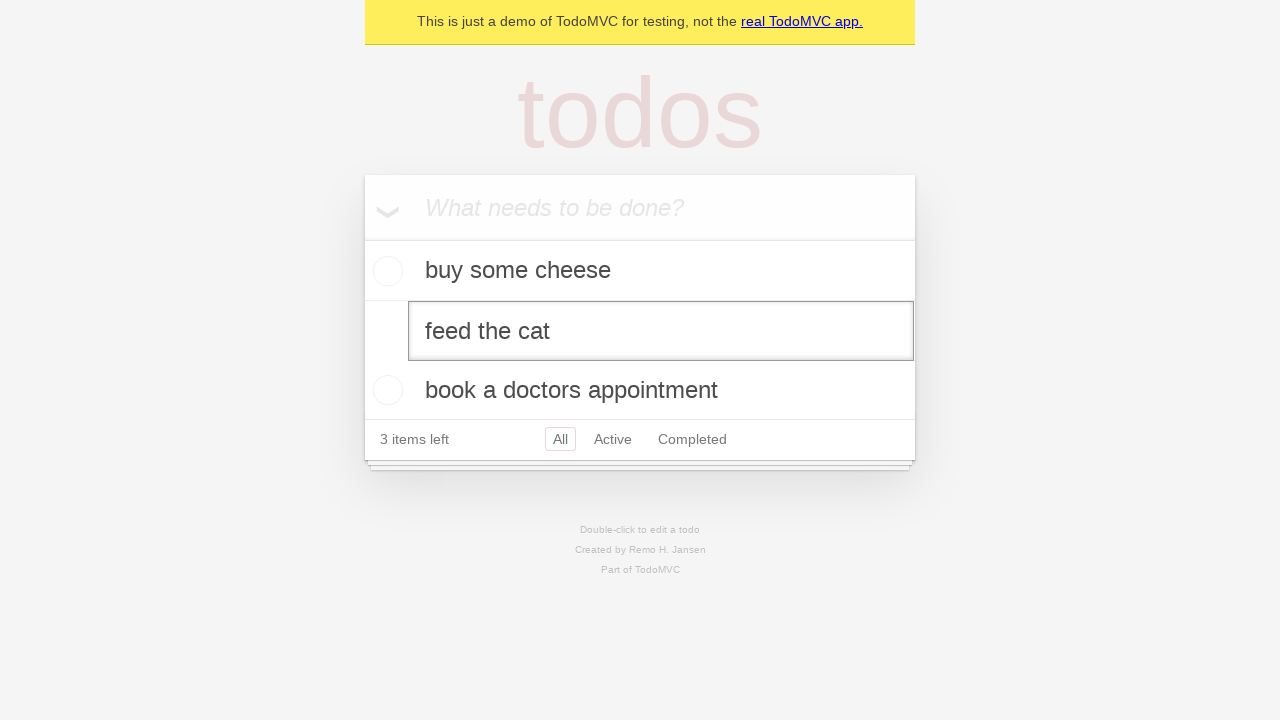

Filled edit field with 'buy some sausages' on internal:testid=[data-testid="todo-item"s] >> nth=1 >> internal:role=textbox[nam
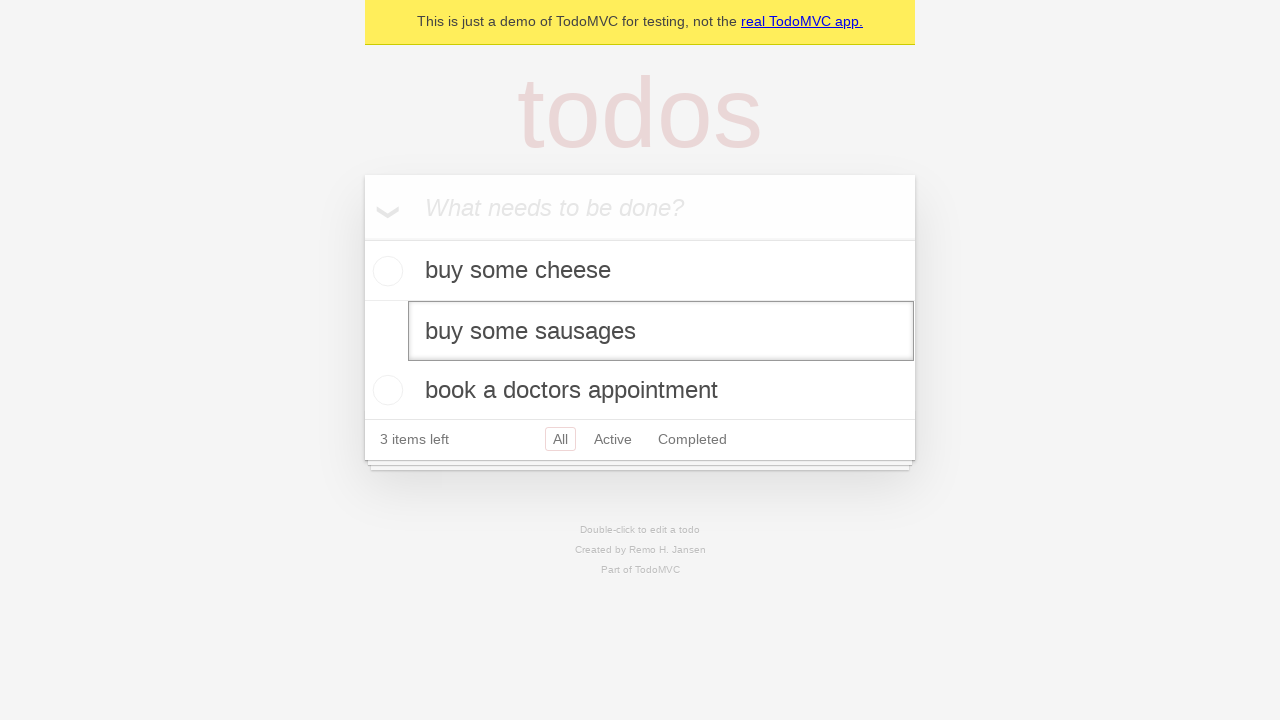

Pressed Escape key to cancel edit on internal:testid=[data-testid="todo-item"s] >> nth=1 >> internal:role=textbox[nam
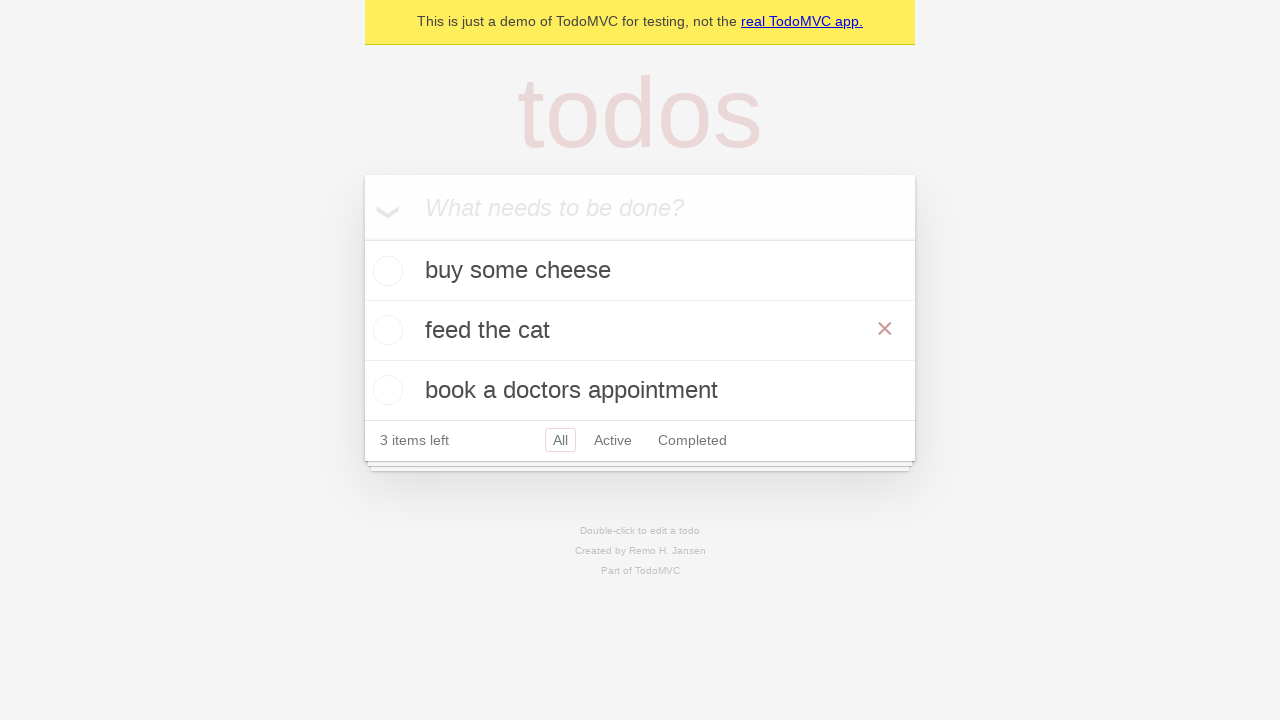

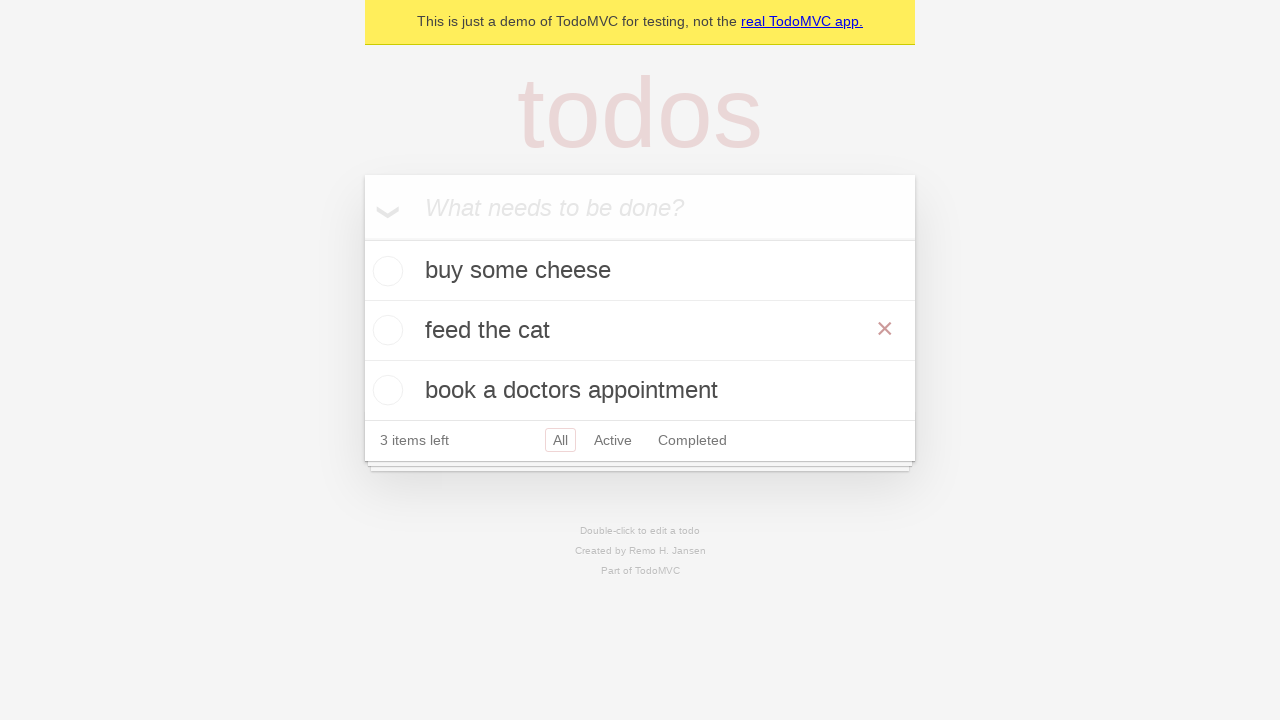